Tests navigation on a language learning website by clicking on menu items and navigating to a specific section (part 3), then verifying content loads.

Starting URL: https://language123.net/

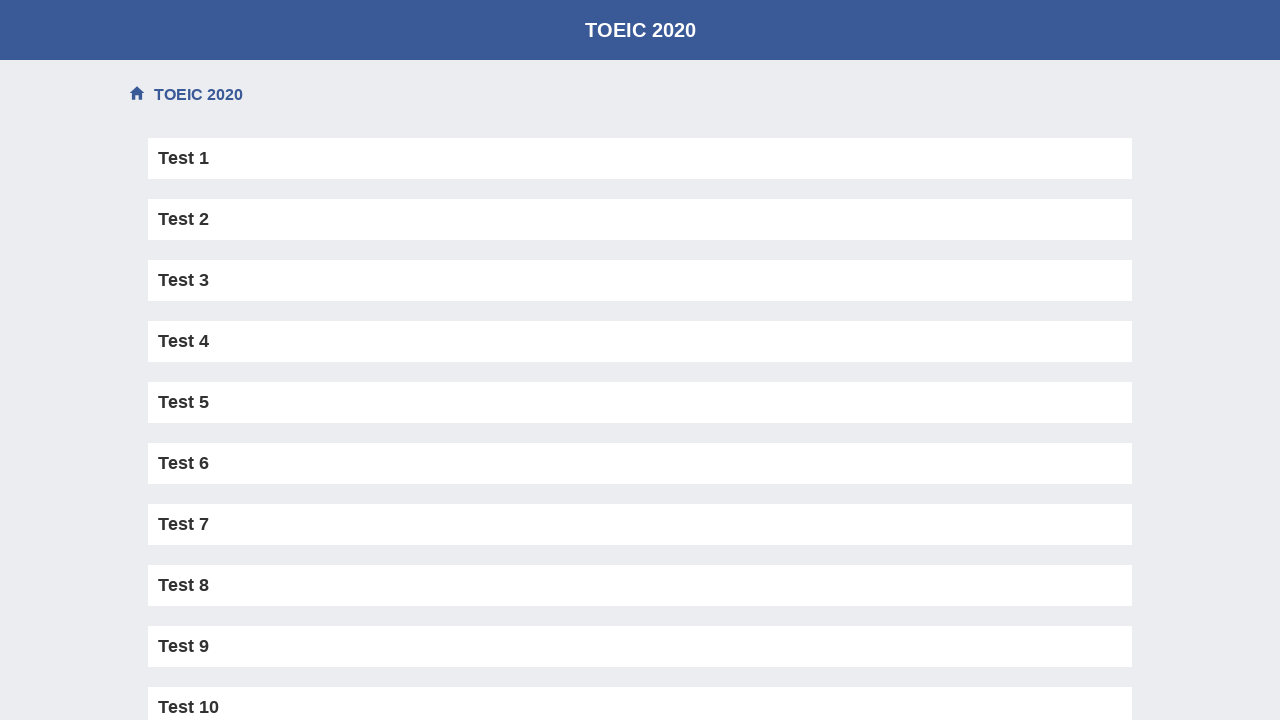

Clicked on the first menu item/section at (640, 158) on xpath=//*[@id="root"]/div/div[3]/div[1]/div/div[1]/div
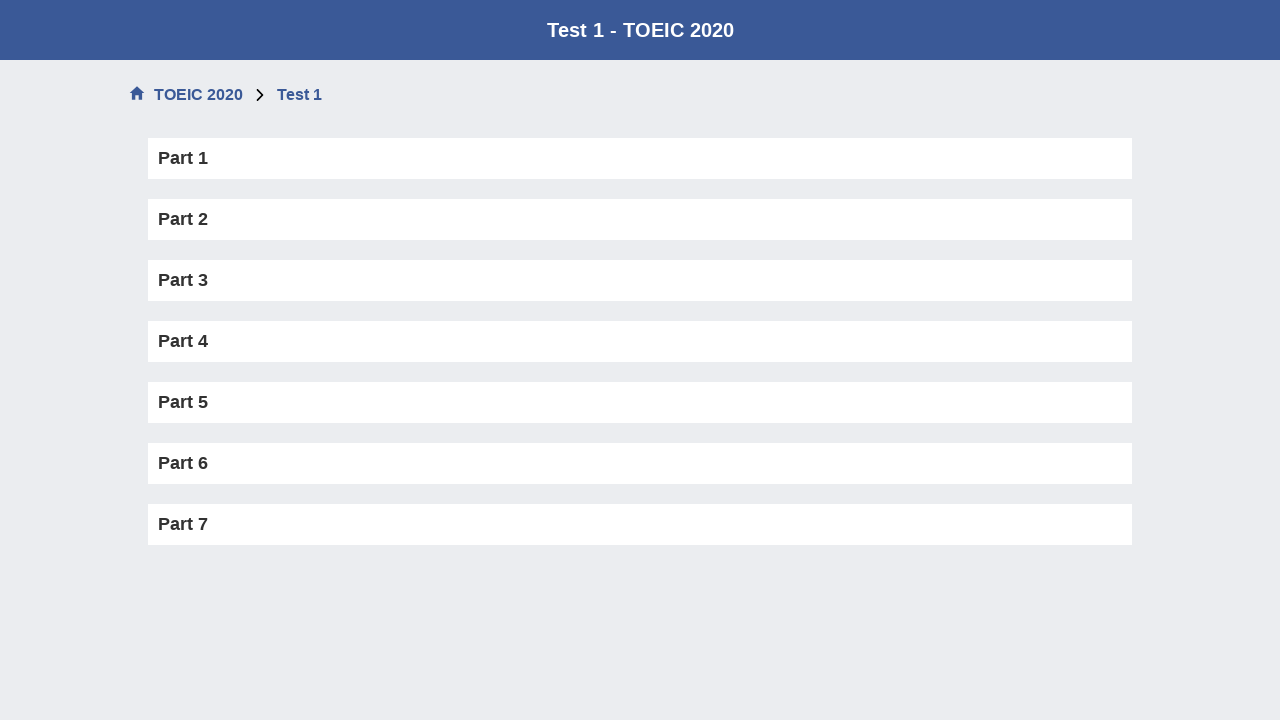

Waited for navigation and content to load
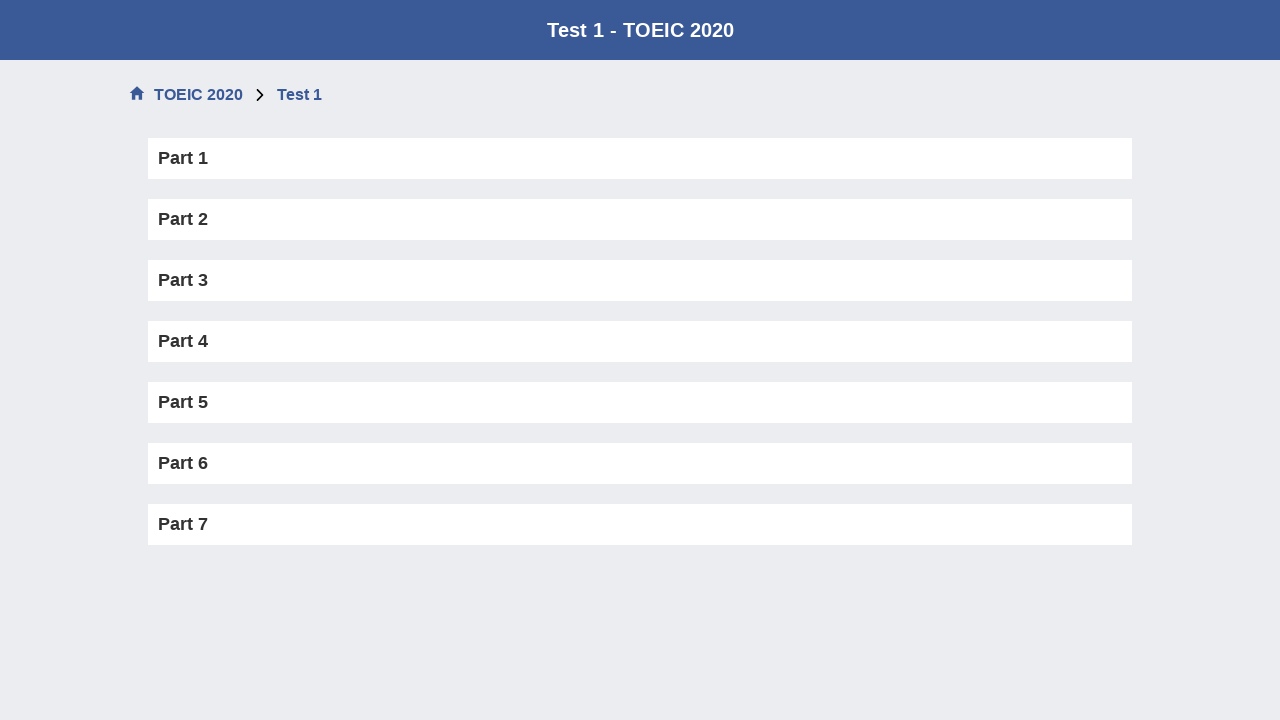

Clicked on part 3 section at (640, 280) on xpath=//*[@id="root"]/div/div[3]/div/div/div[3]/div
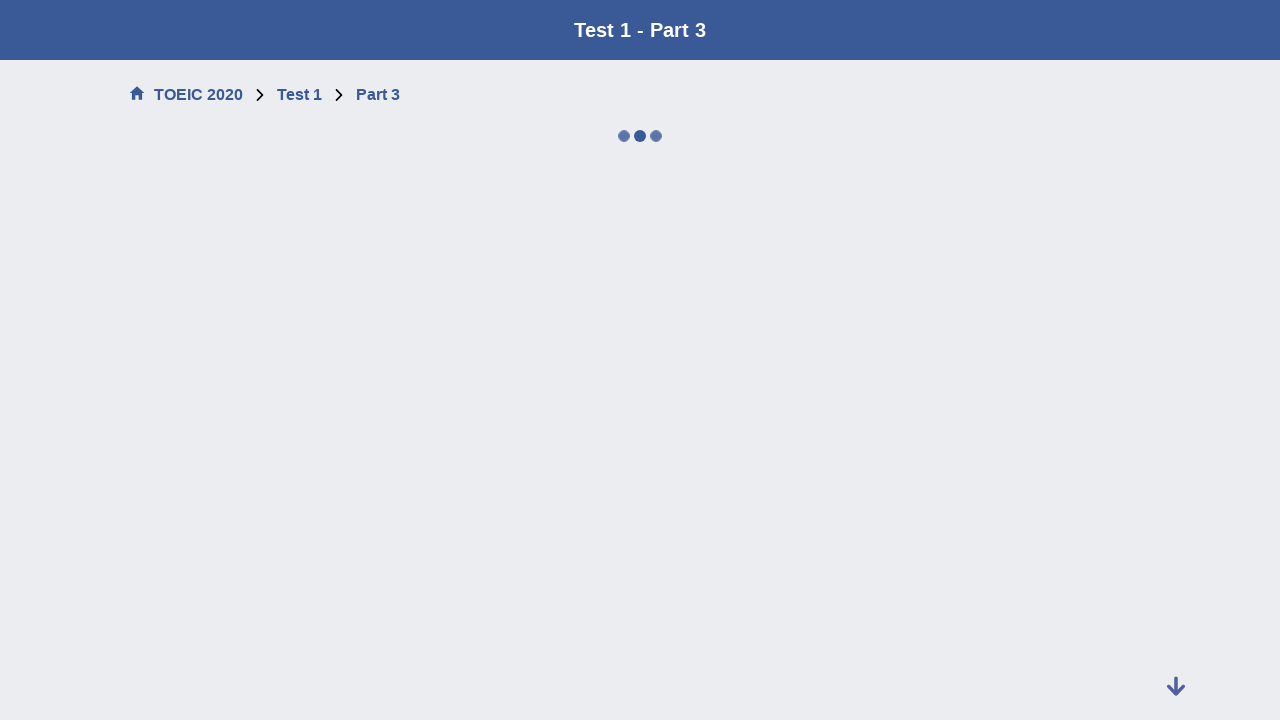

Content loaded and verified div[dir="auto"] element is present
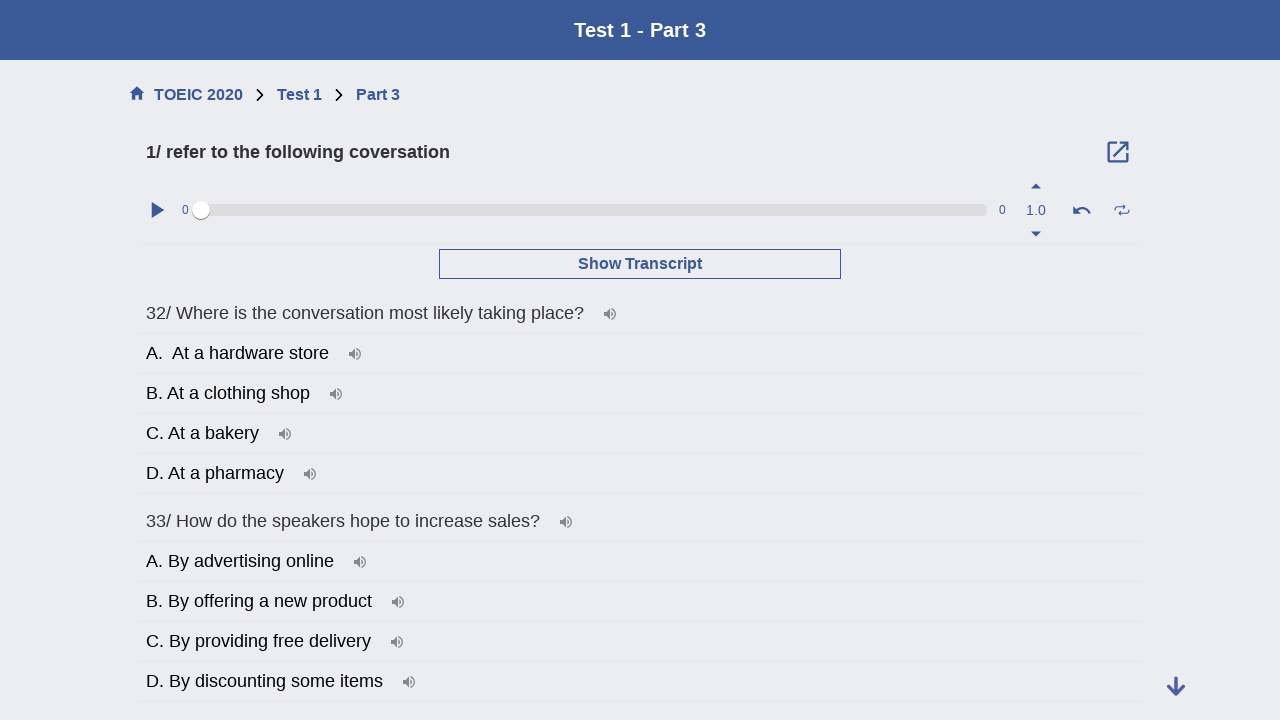

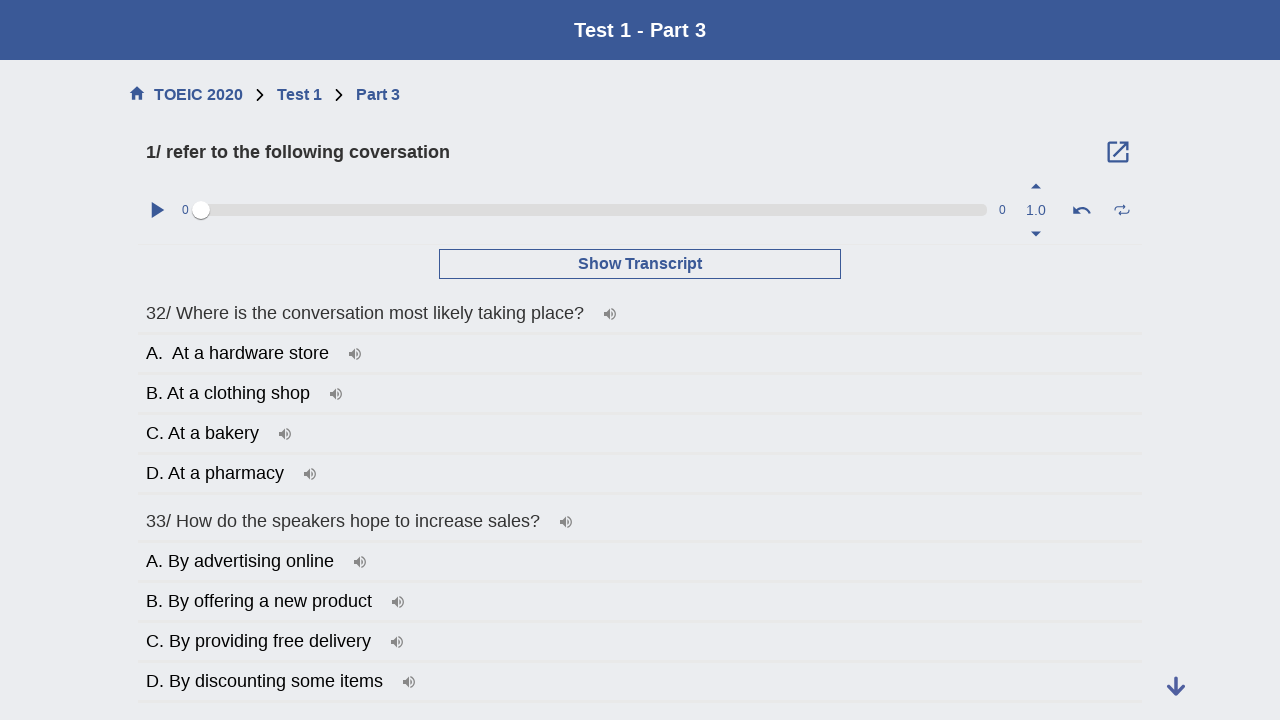